Navigates to Apple's homepage and scrolls to the bottom of the page

Starting URL: https://apple.com

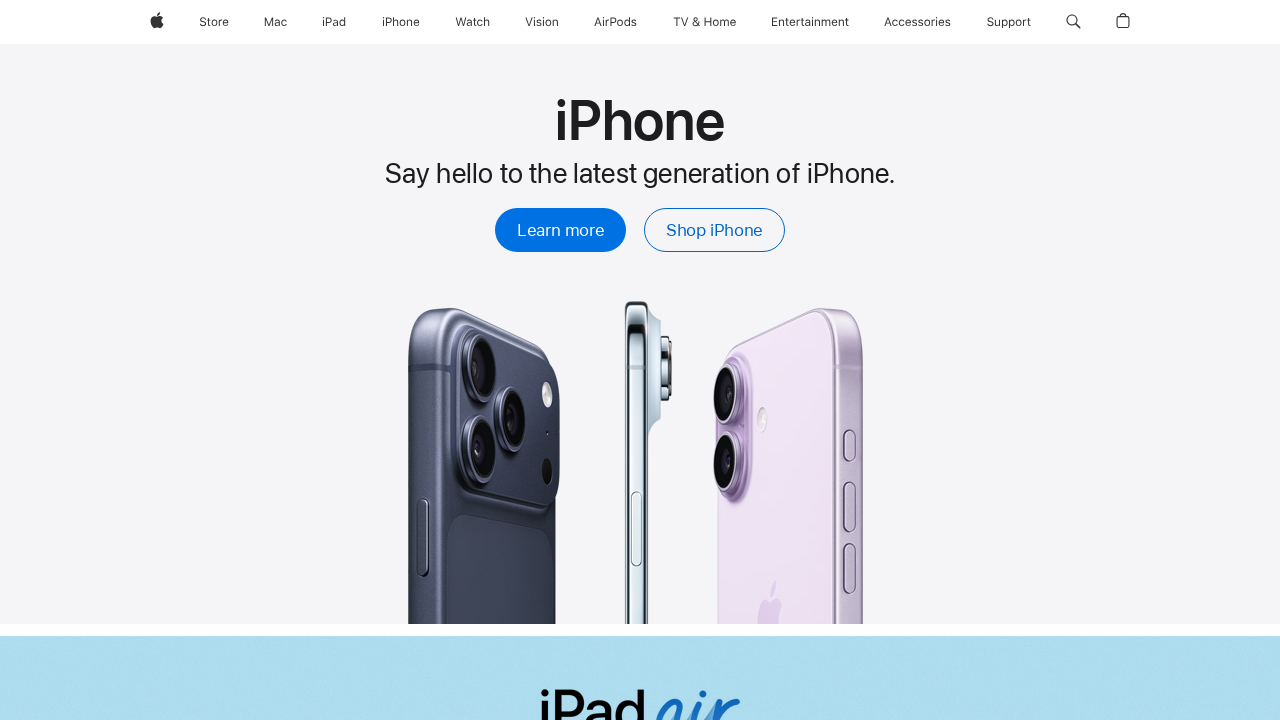

Navigated to Apple's homepage
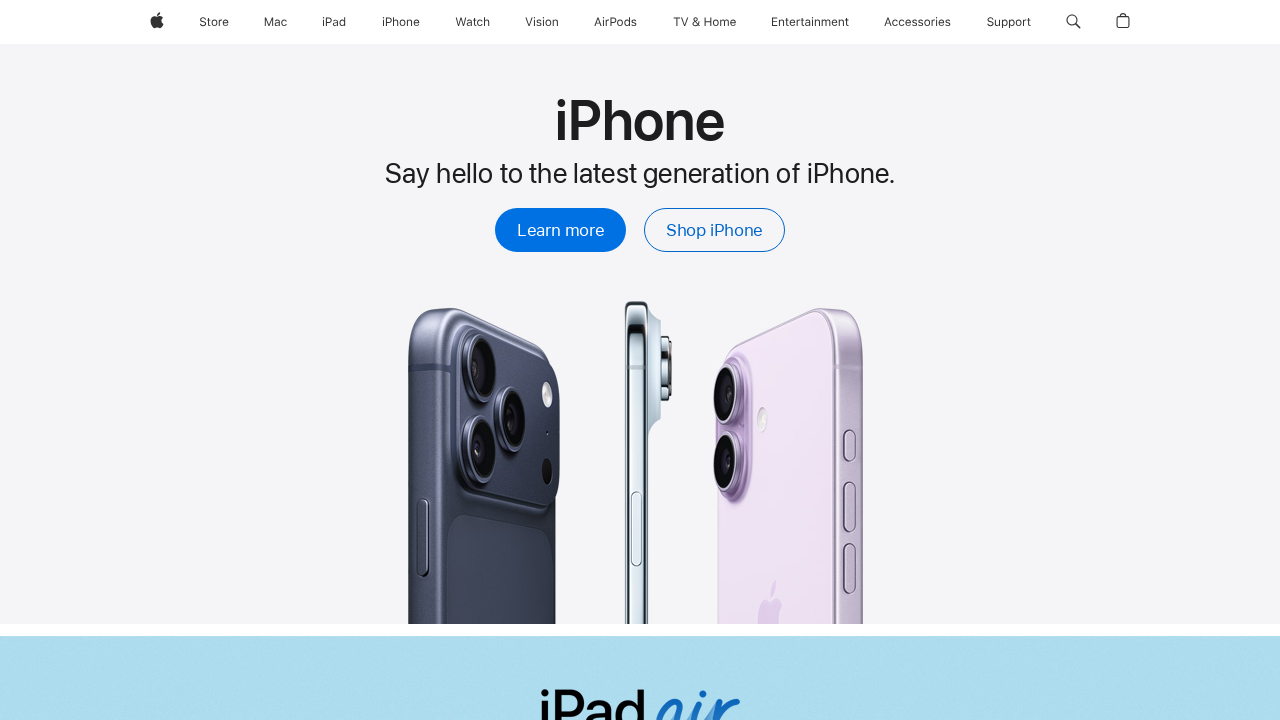

Scrolled to the bottom of the page
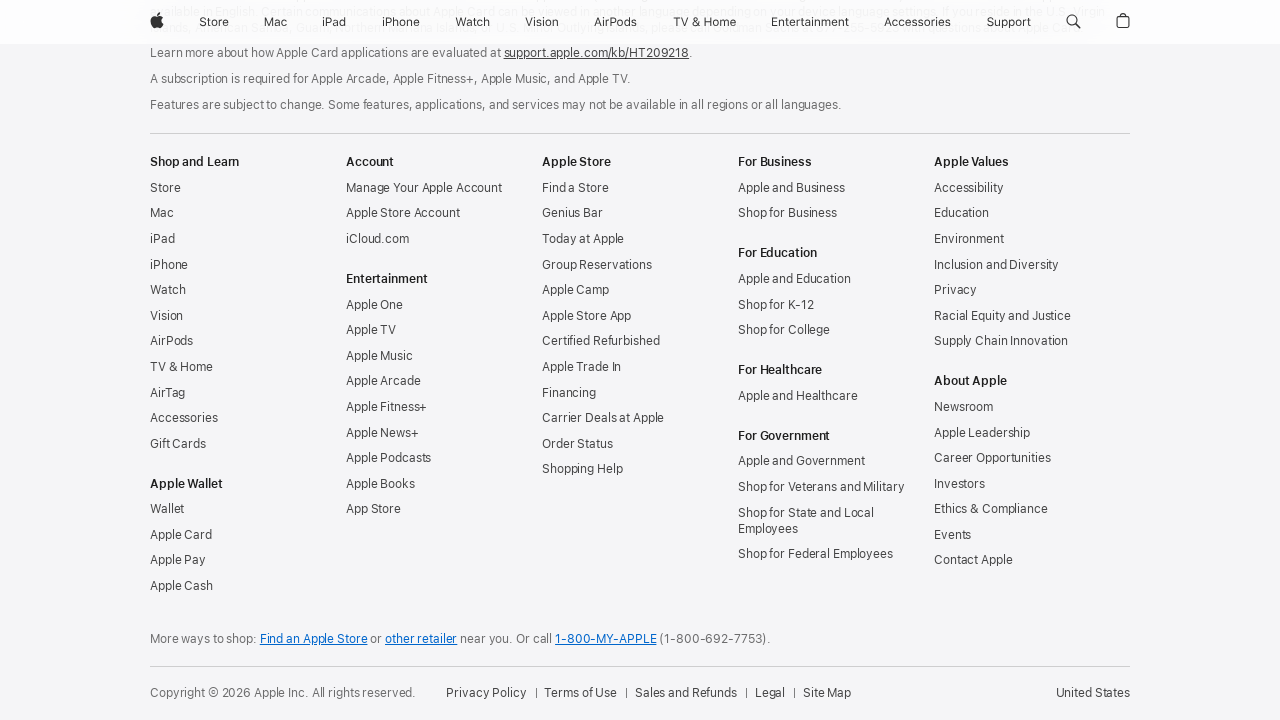

Waited for lazy-loaded content to load
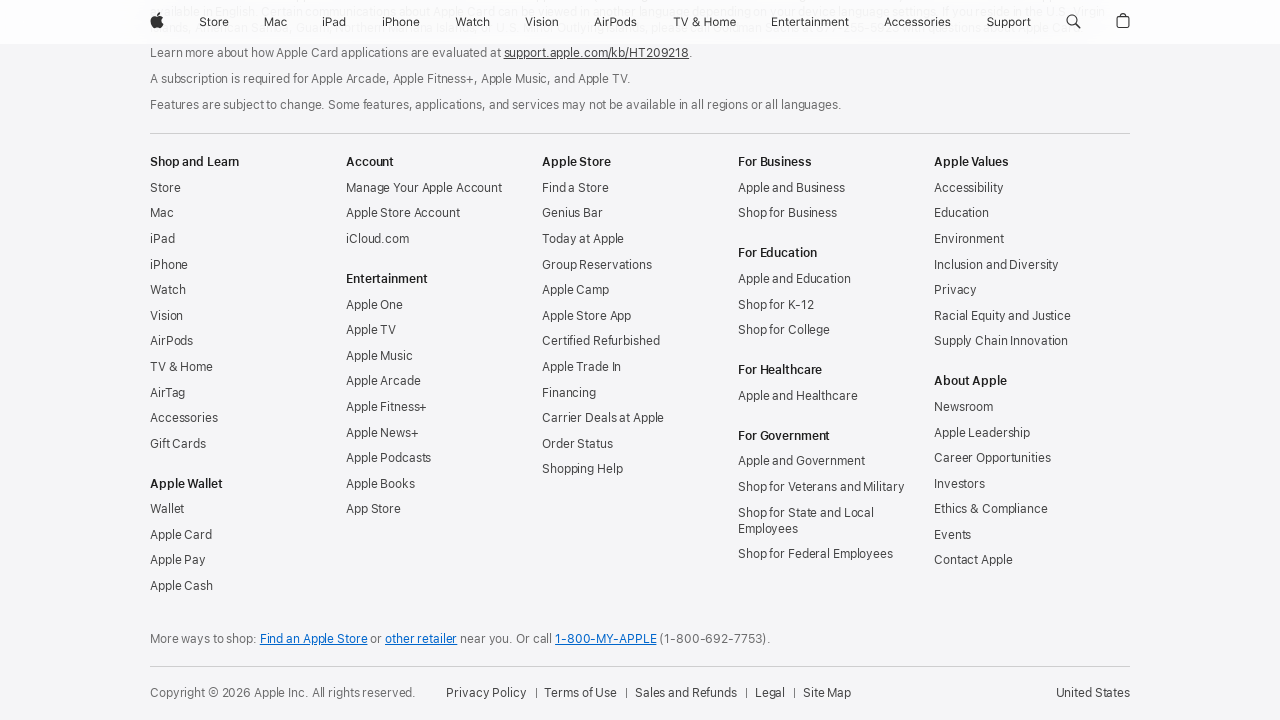

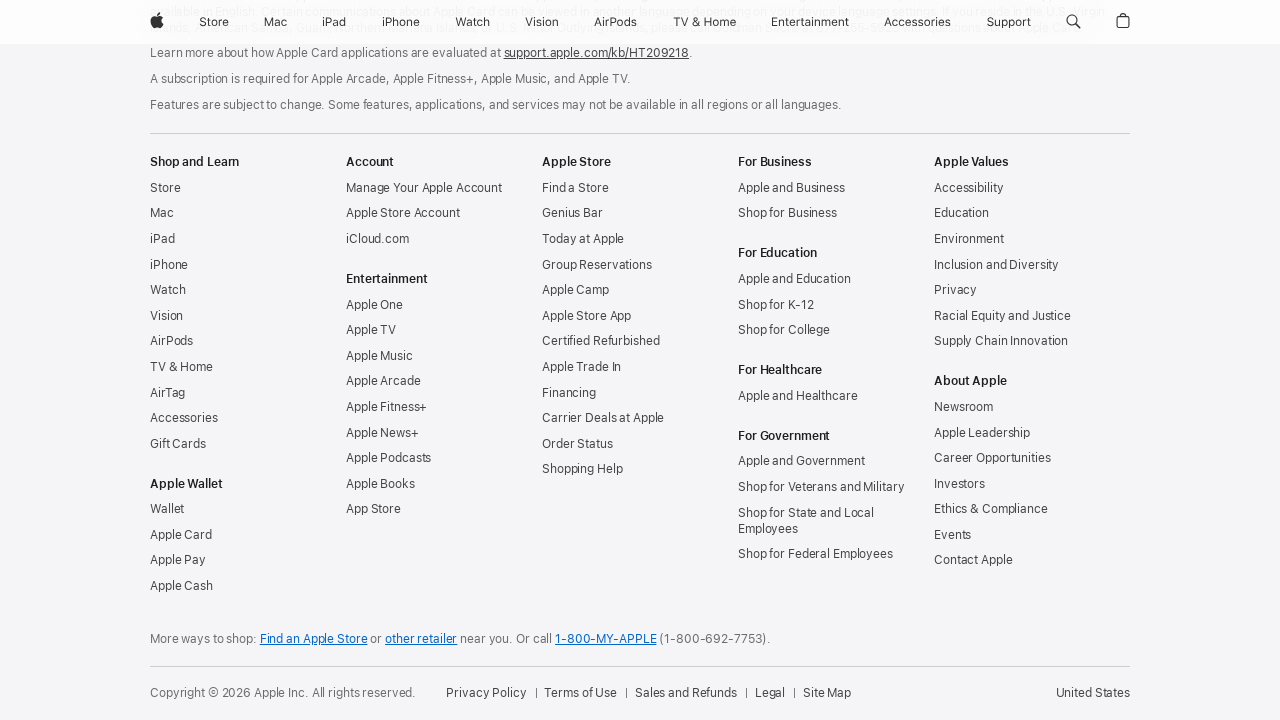